Tests checkbox functionality on an automation practice page by verifying checkbox visibility and selecting it

Starting URL: https://rahulshettyacademy.com/AutomationPractice/

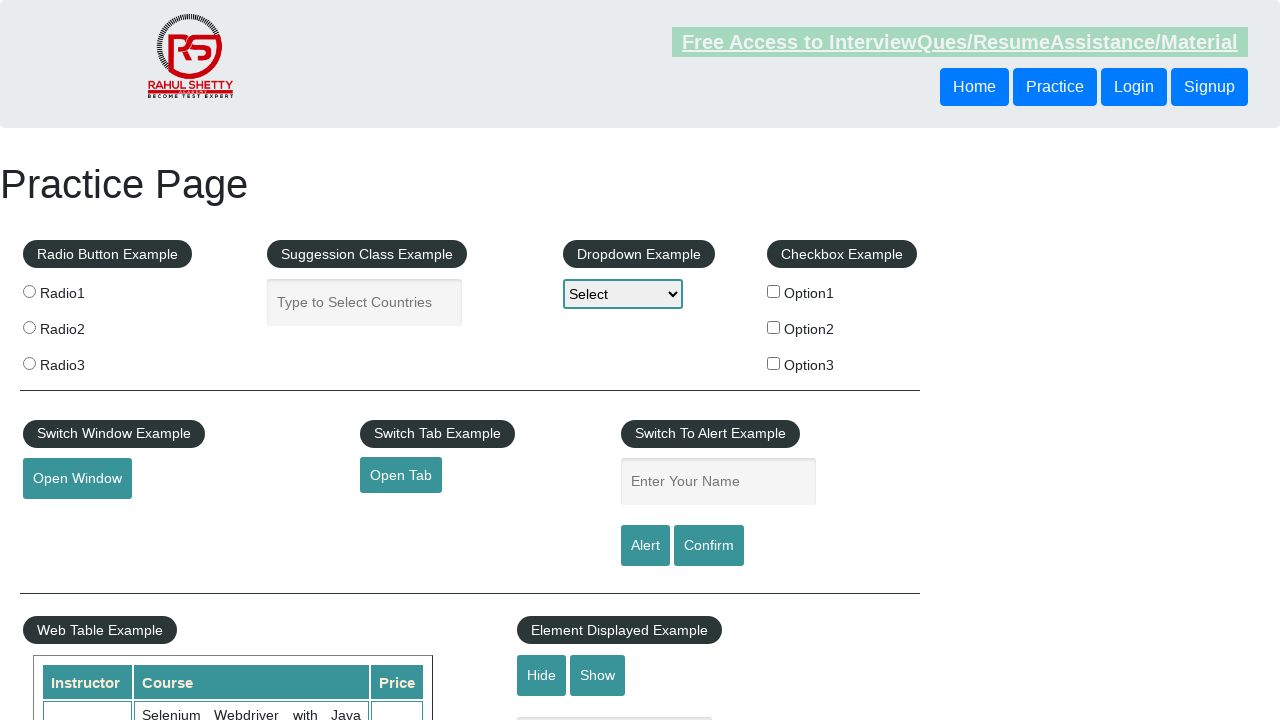

Clicked the first checkbox option at (774, 291) on #checkBoxOption1
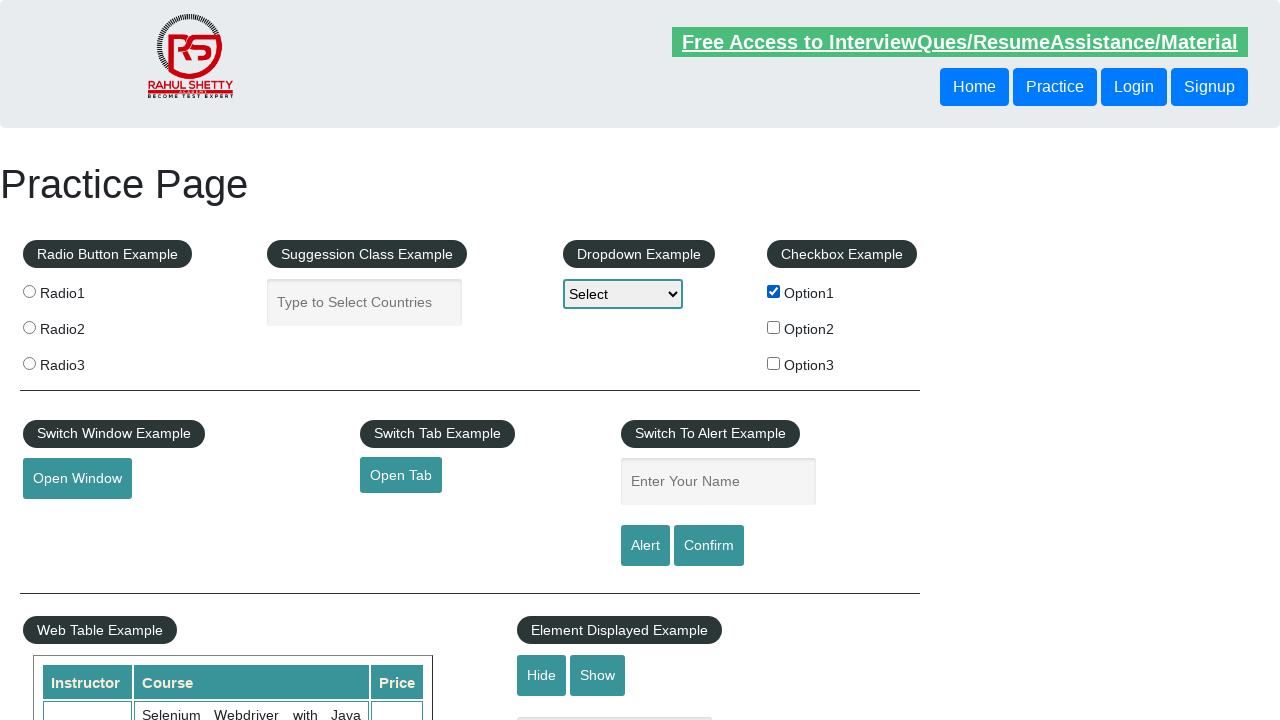

Located the first checkbox element
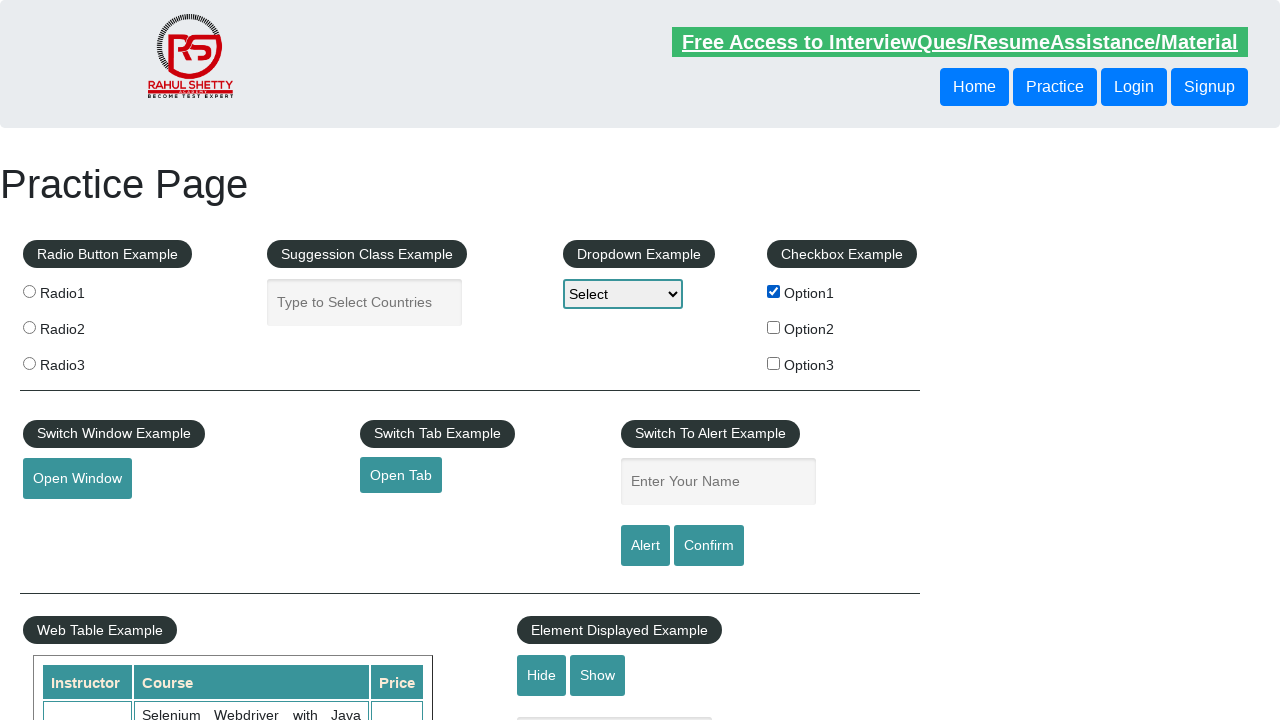

Verified that the first checkbox is checked
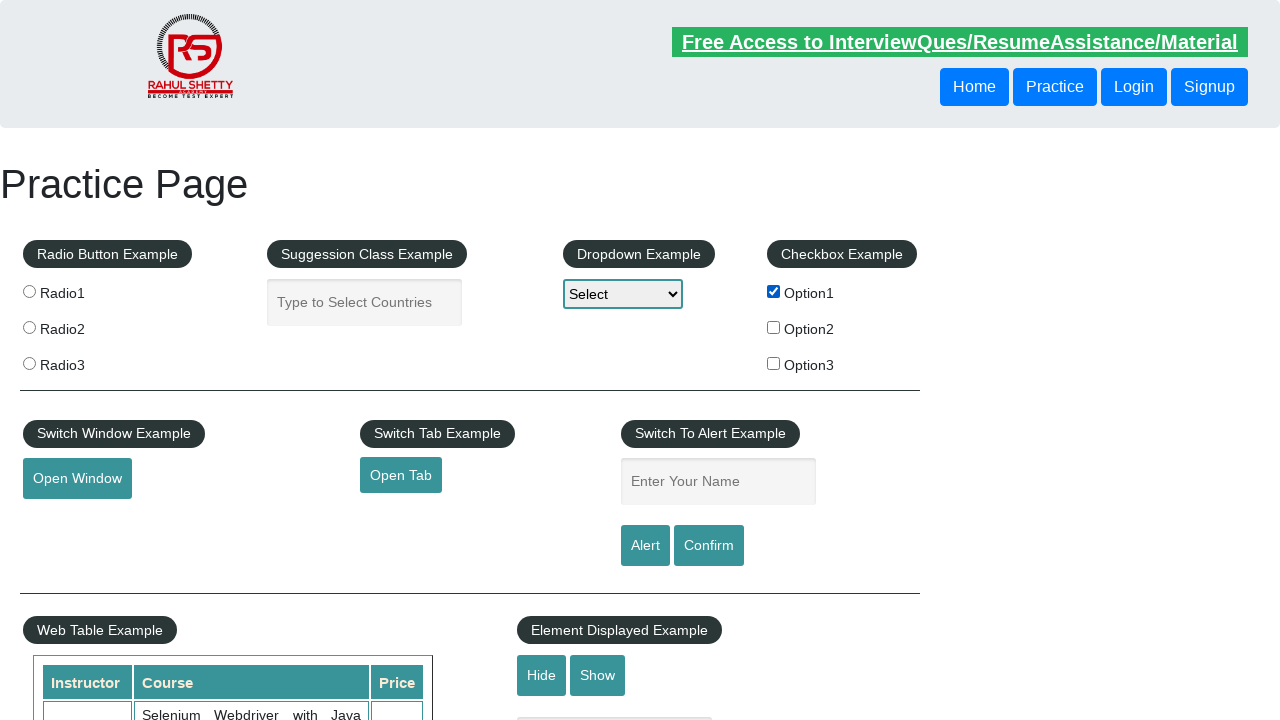

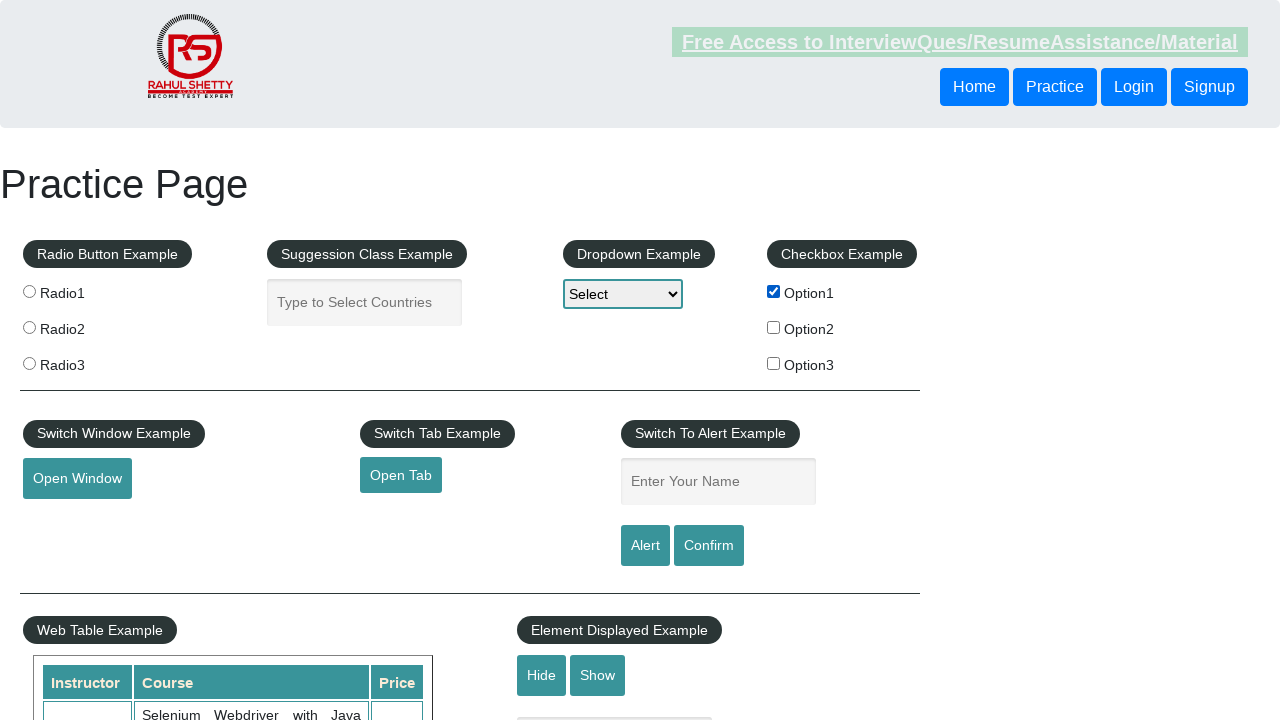